Navigates to the Inmakes about us page and verifies that specific text content about being a leading software company in Kerala is present on the page.

Starting URL: https://inmakesedu.com/about_us

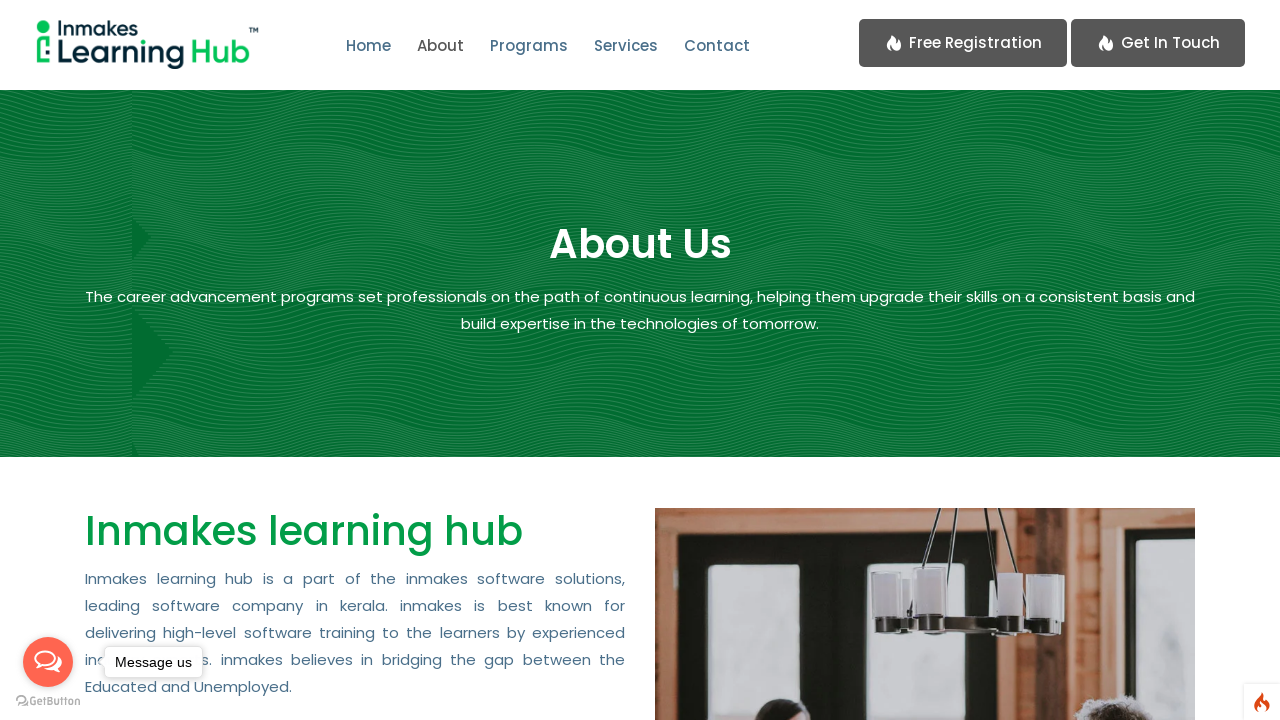

Navigated to Inmakes about us page
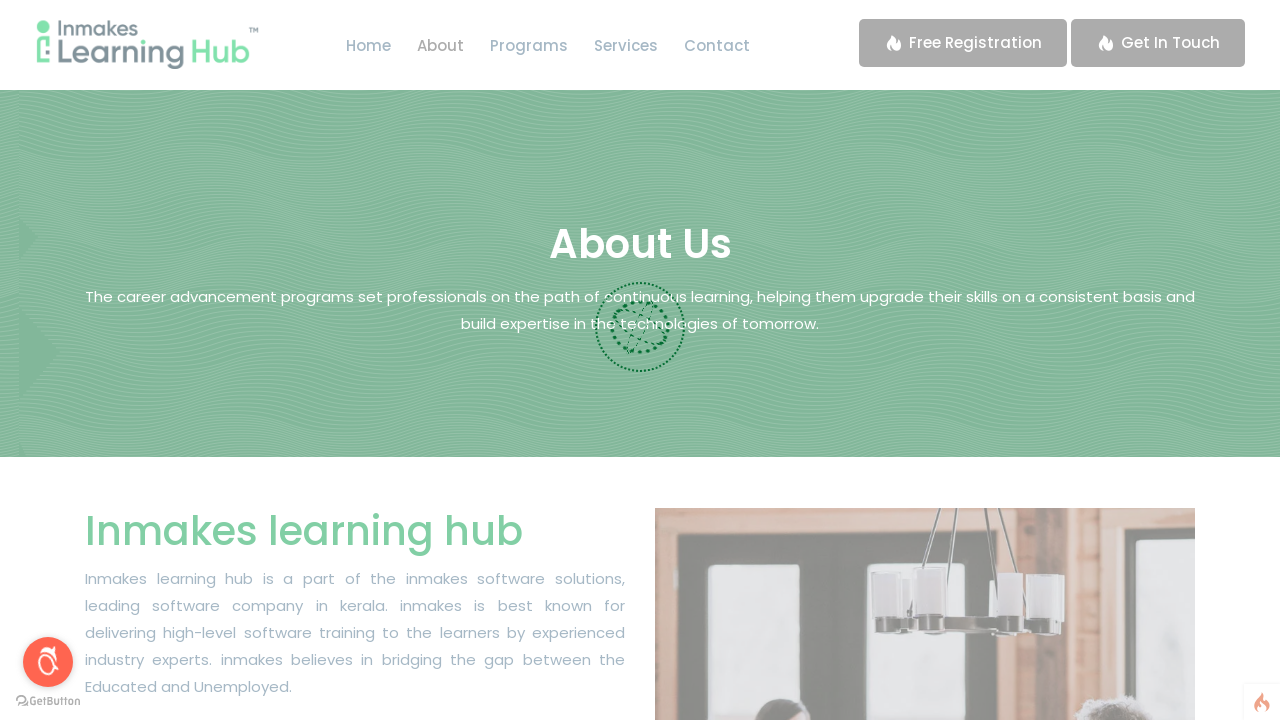

Verified text 'leading software company in kerala' is present on the page
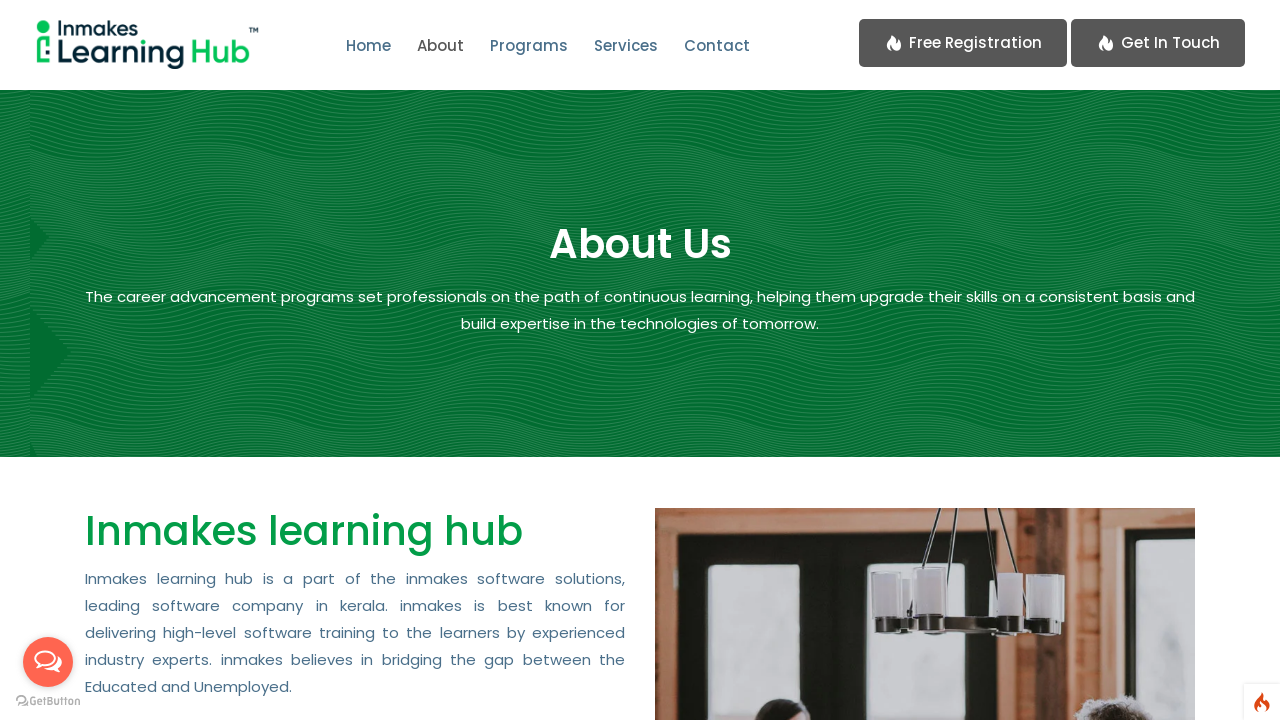

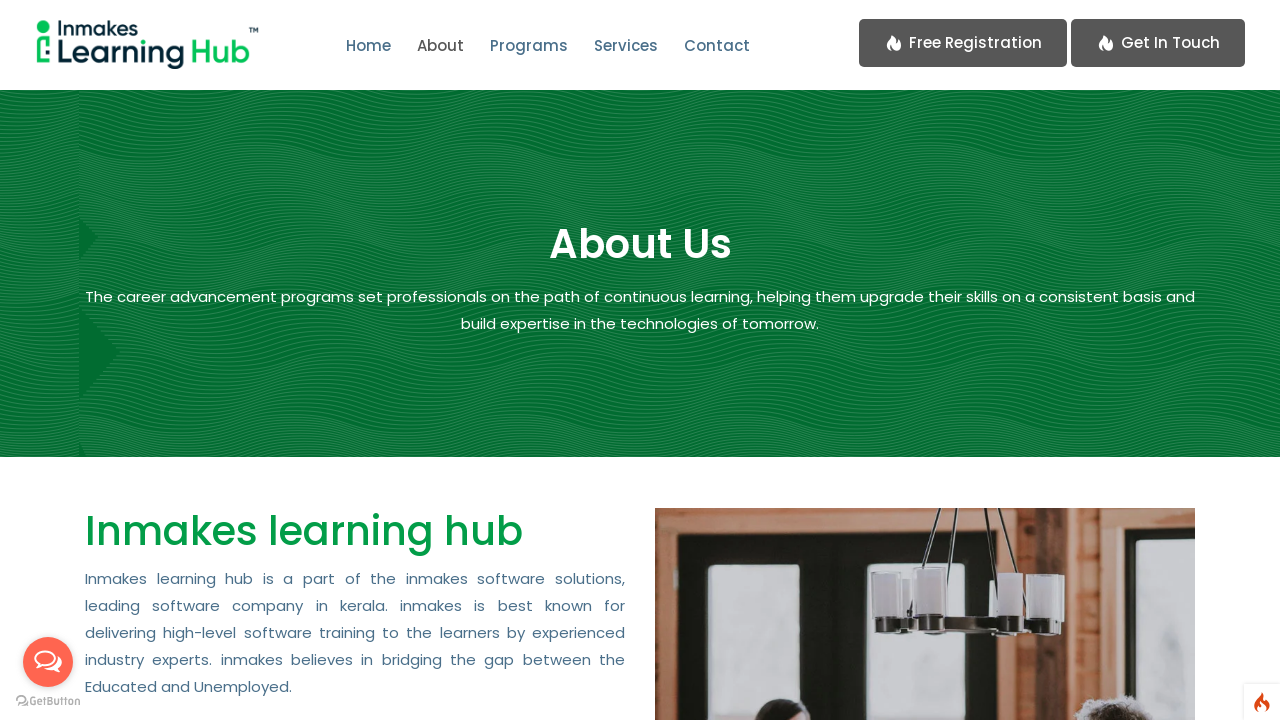